Tests navigation to Checkout page by clicking checkout link and verifying URL

Starting URL: https://webshop-agil-testautomatiserare.netlify.app

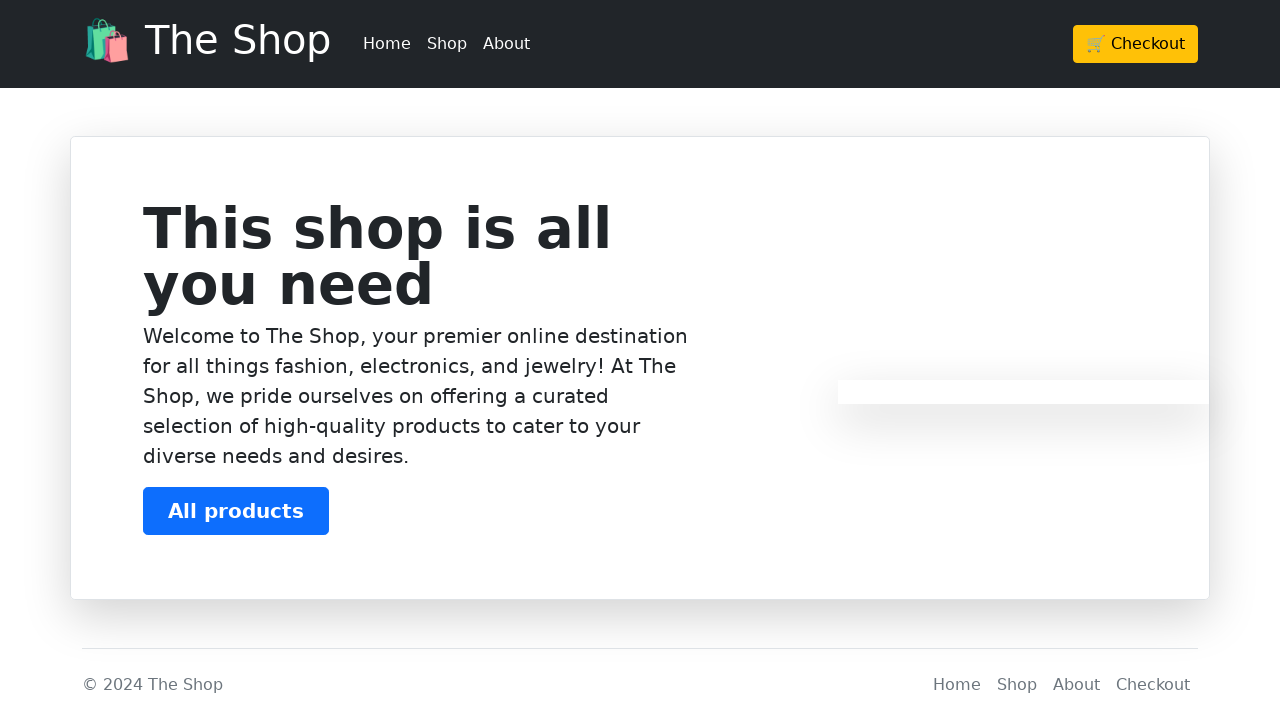

Located checkout navigation link in header
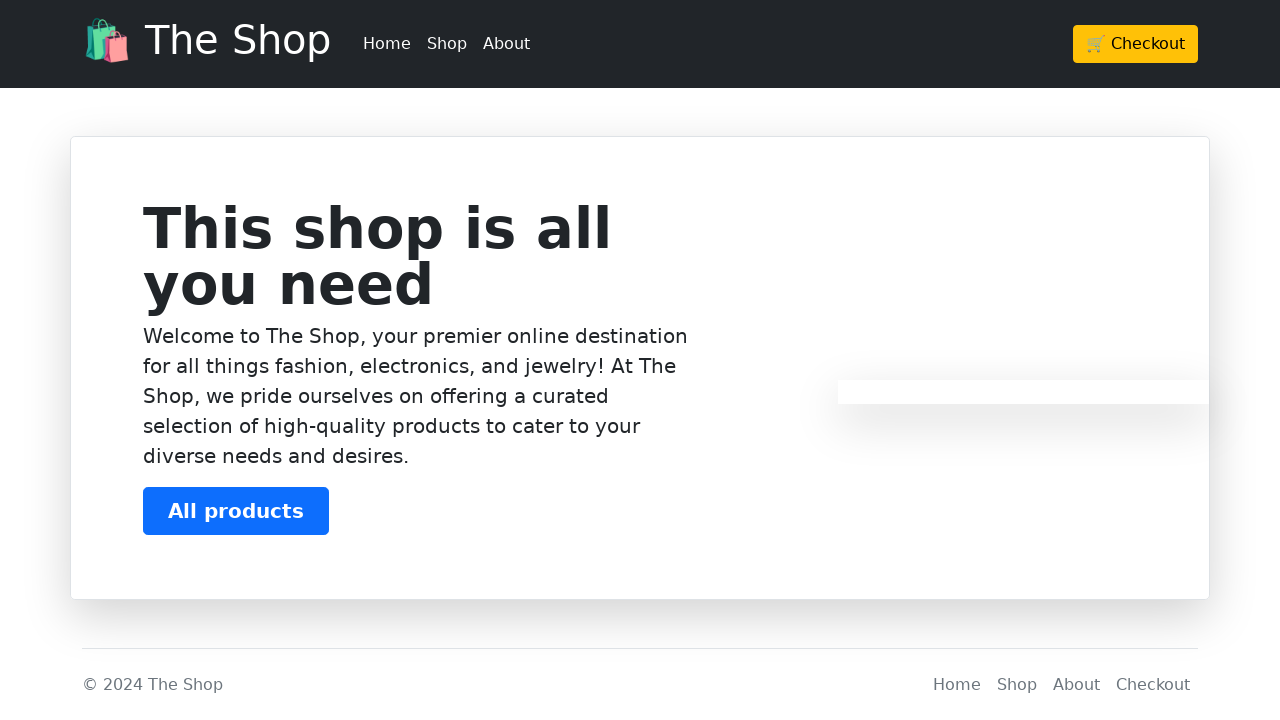

Clicked checkout navigation link
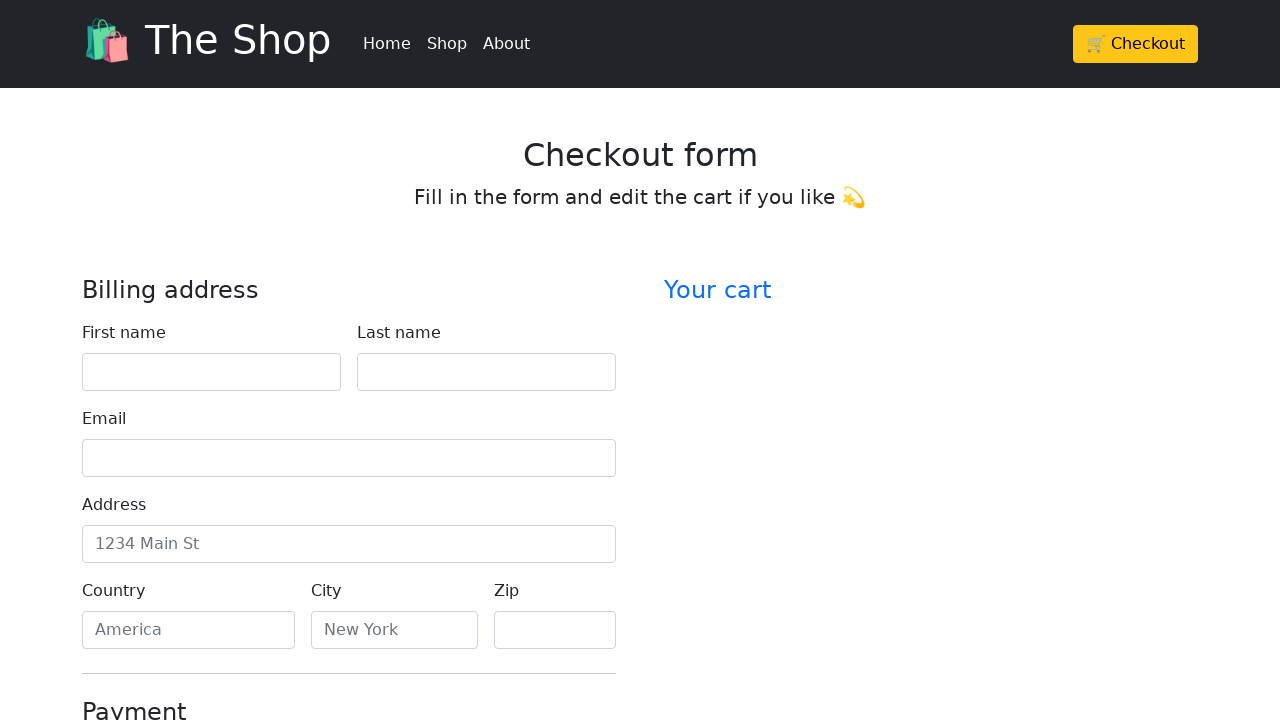

Verified navigation to checkout page URL
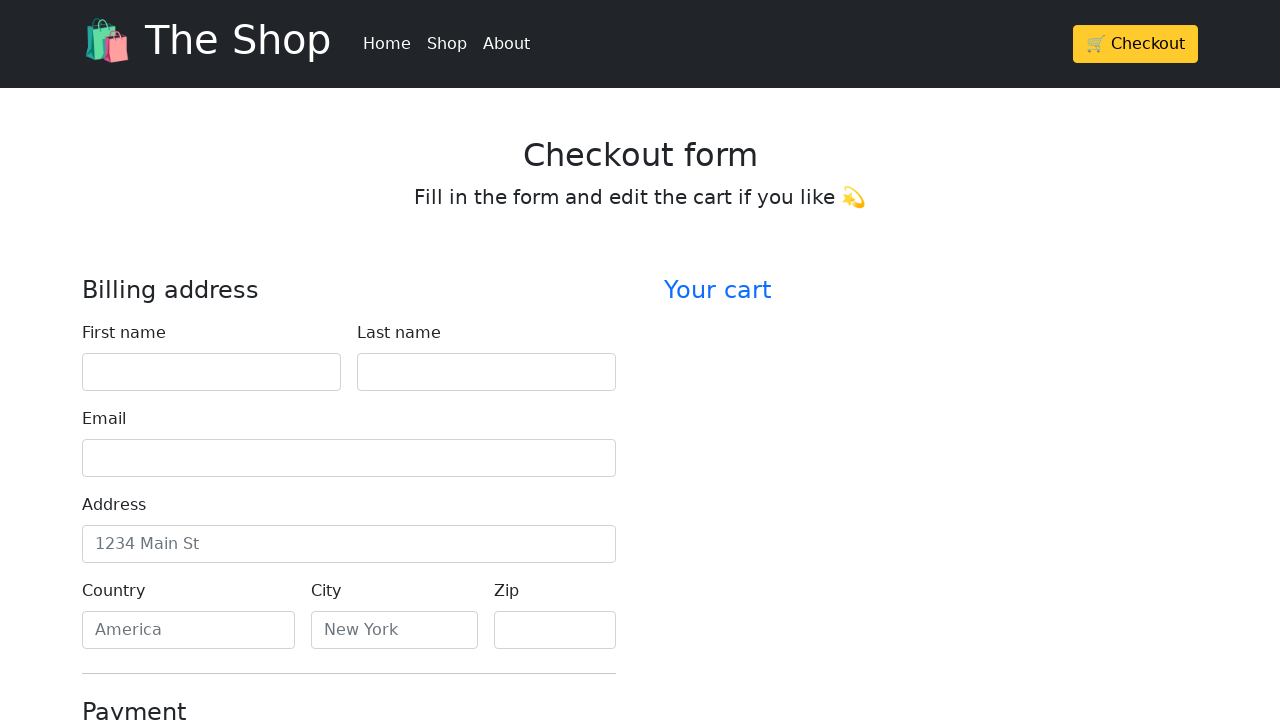

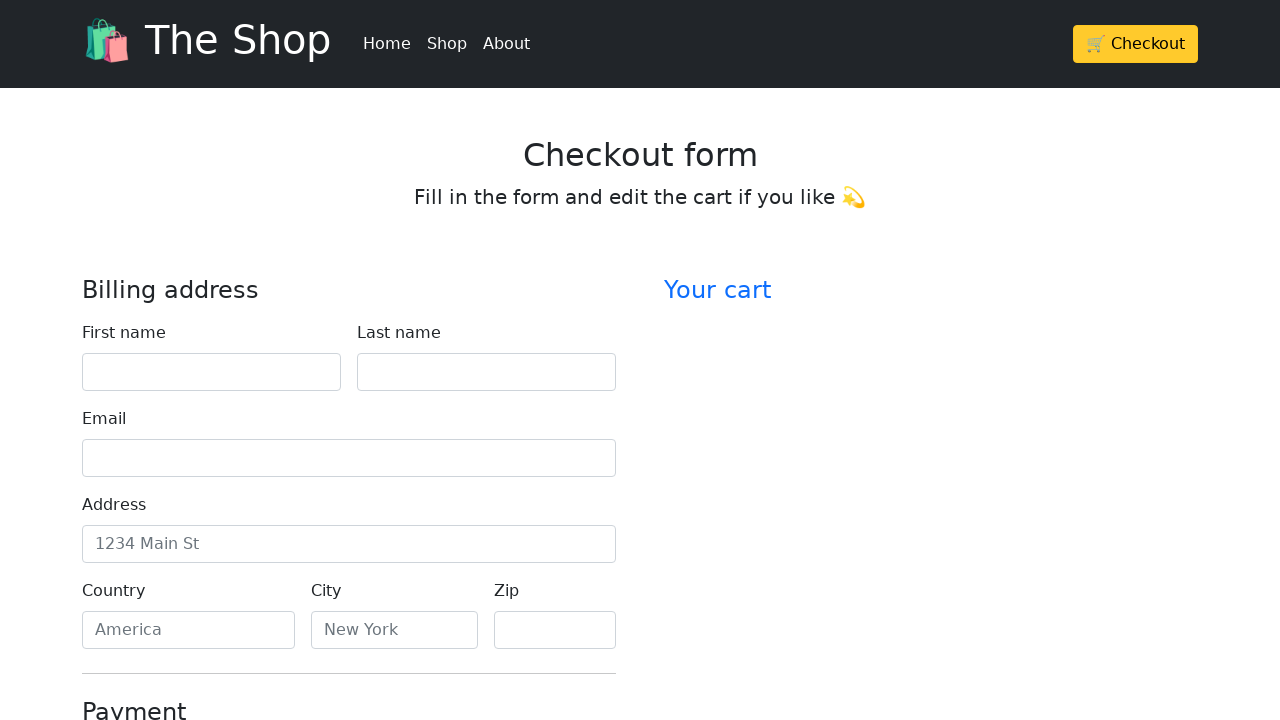